Tests browser window handling by opening multiple tabs/windows via JavaScript execution, iterating through all window handles to get their titles, and switching back to the parent window.

Starting URL: https://www.w3schools.com/html/#gsc.tab=0

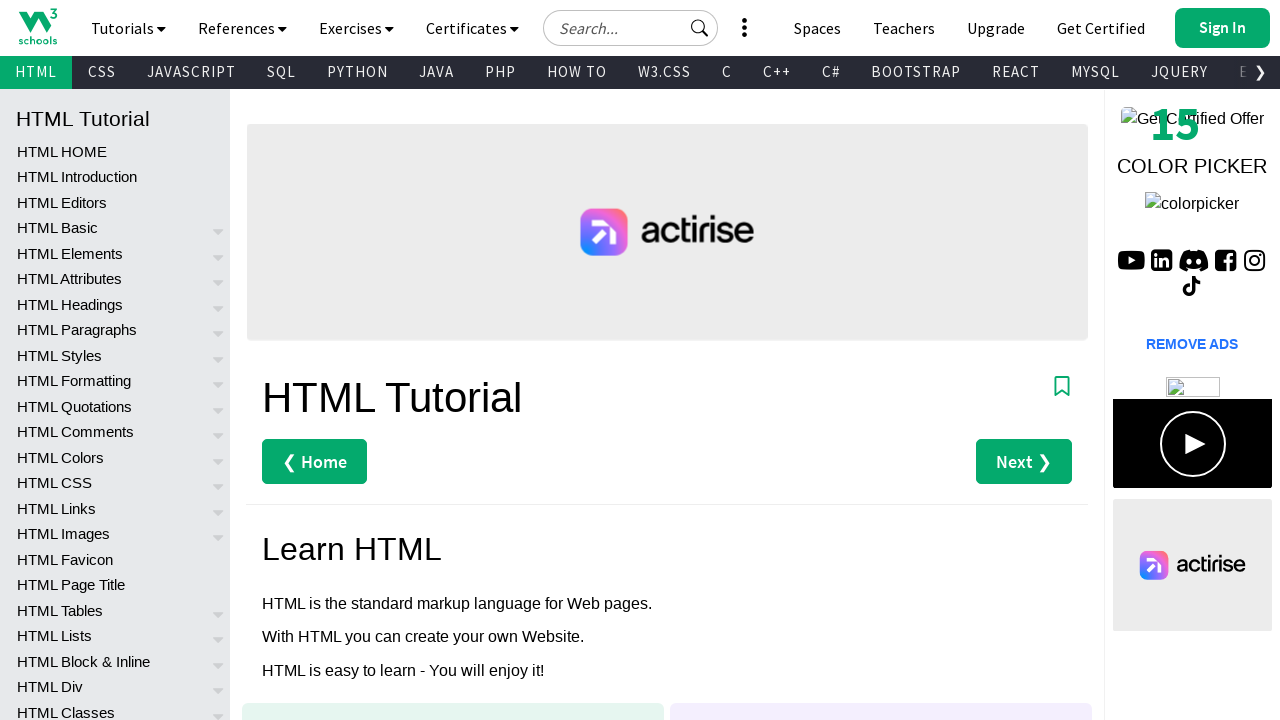

Opened Google in a new tab using JavaScript
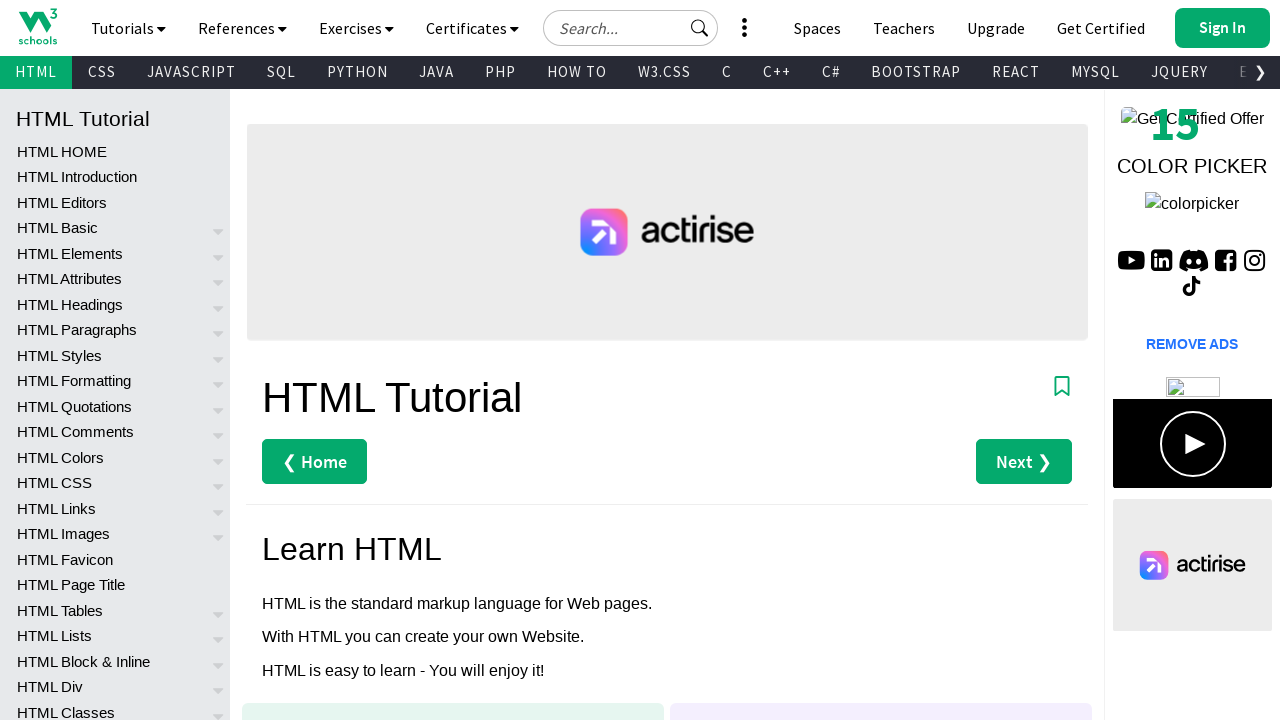

Opened Shopee in another new tab using JavaScript
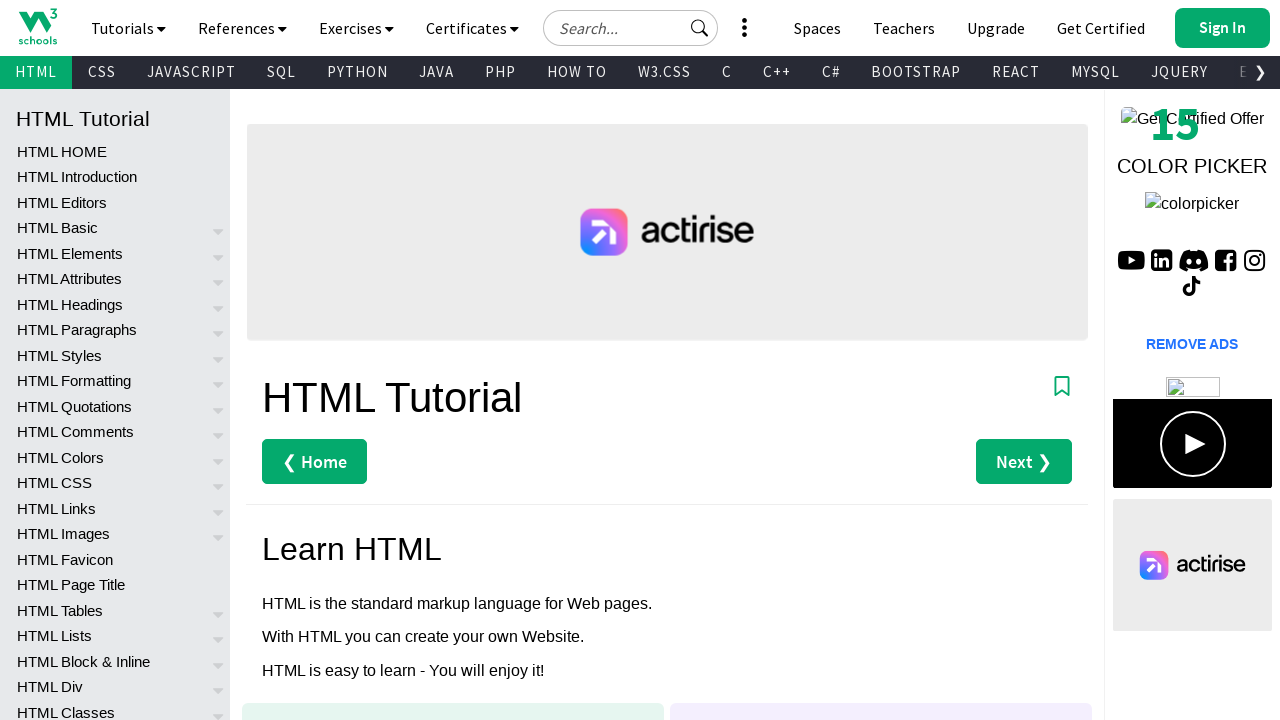

Retrieved all pages from the context
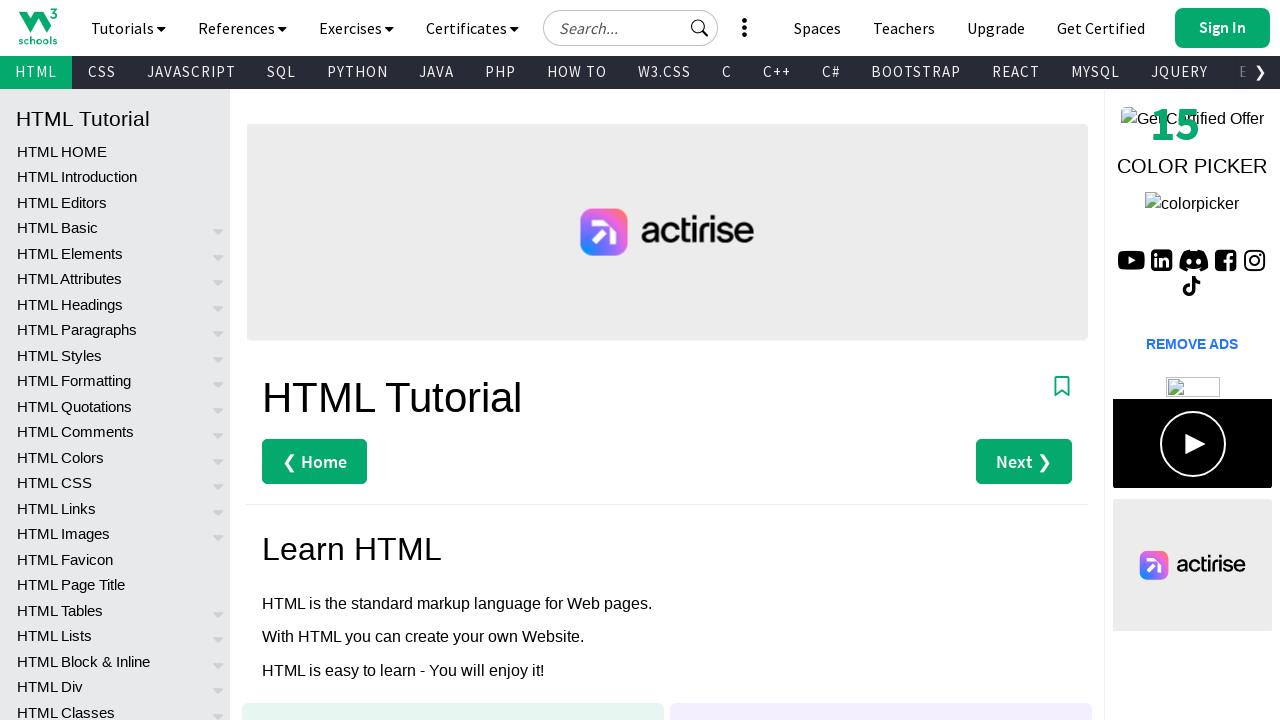

Stored reference to parent page
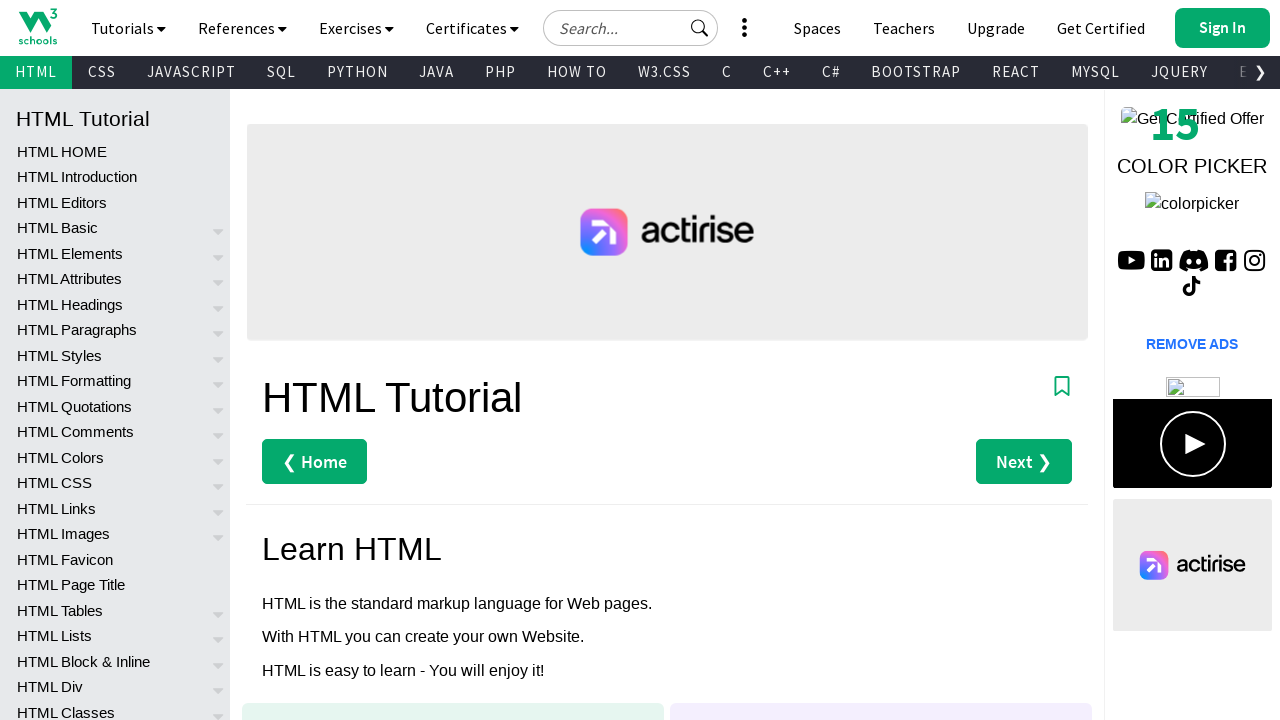

Waited for page to load (domcontentloaded state)
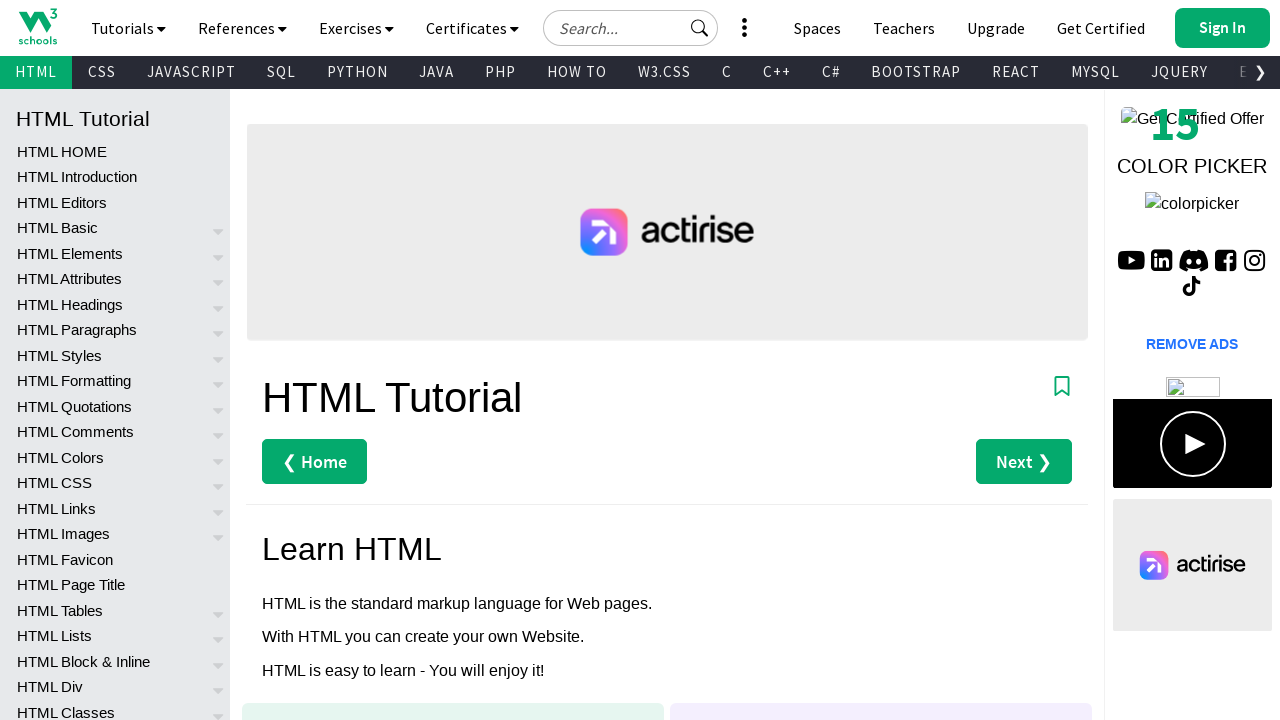

Retrieved page title: HTML Tutorial
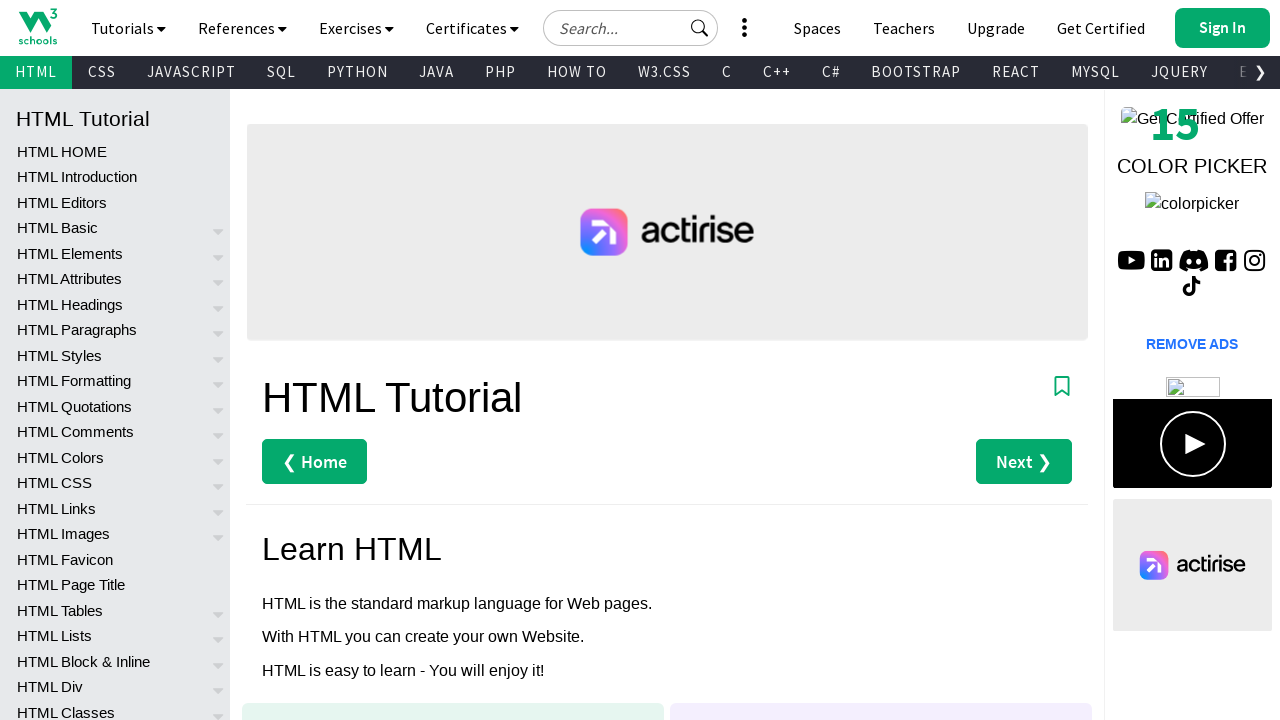

Waited for page to load (domcontentloaded state)
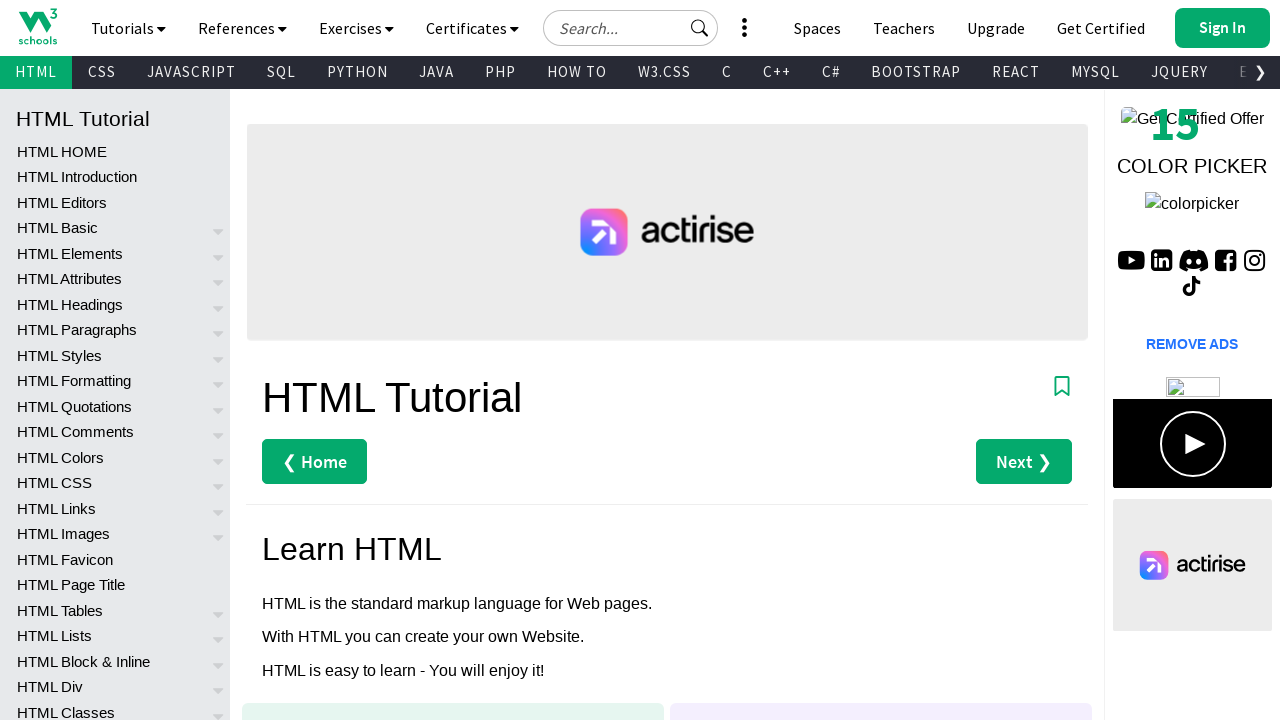

Retrieved page title: 
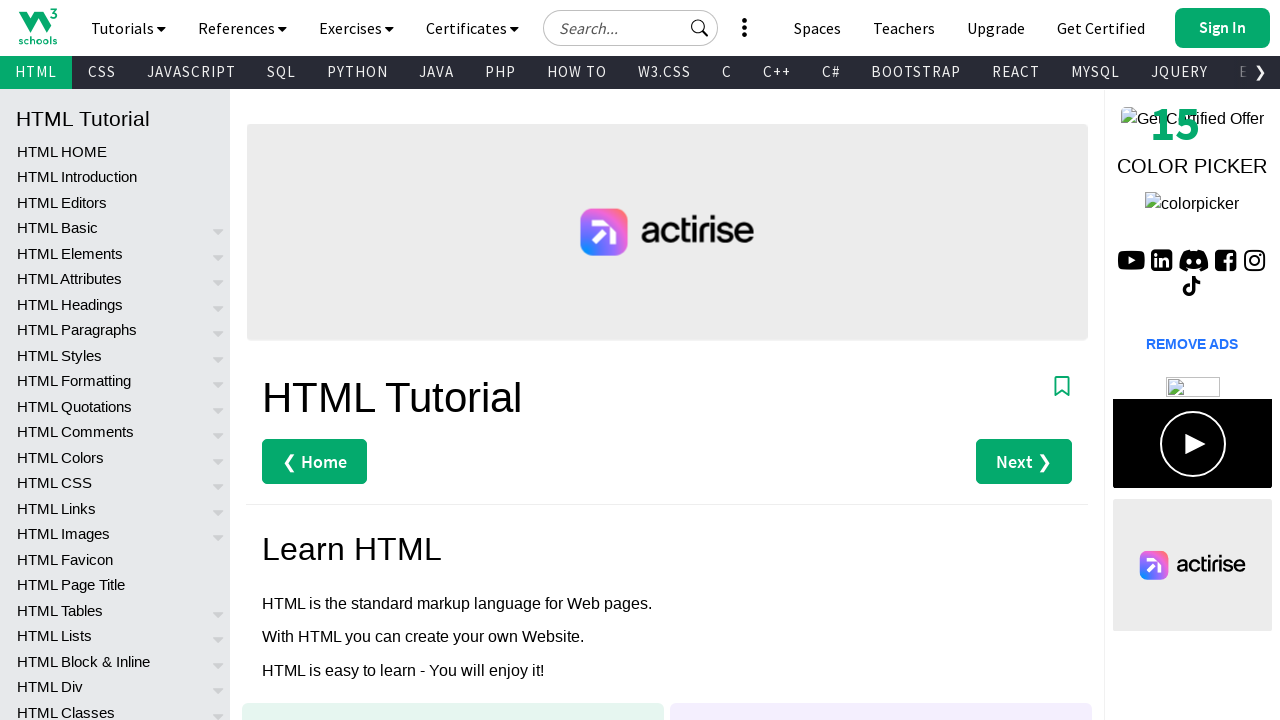

Switched back to parent page by bringing it to front
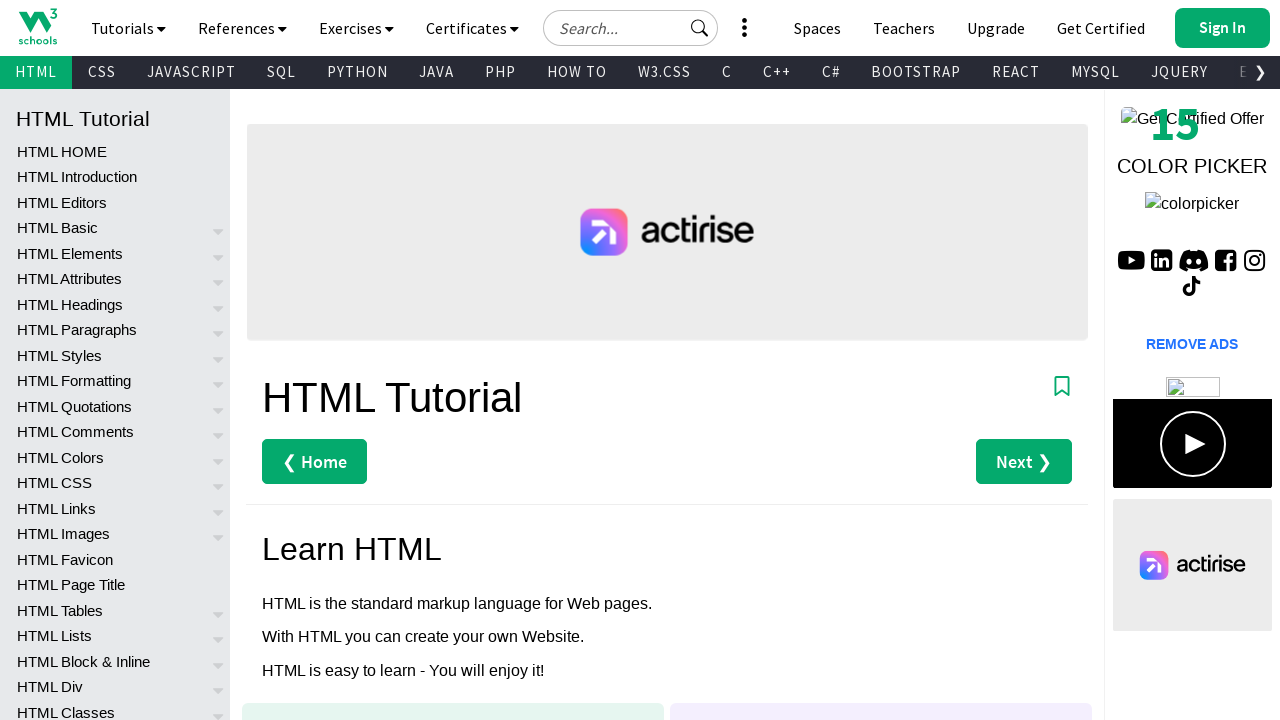

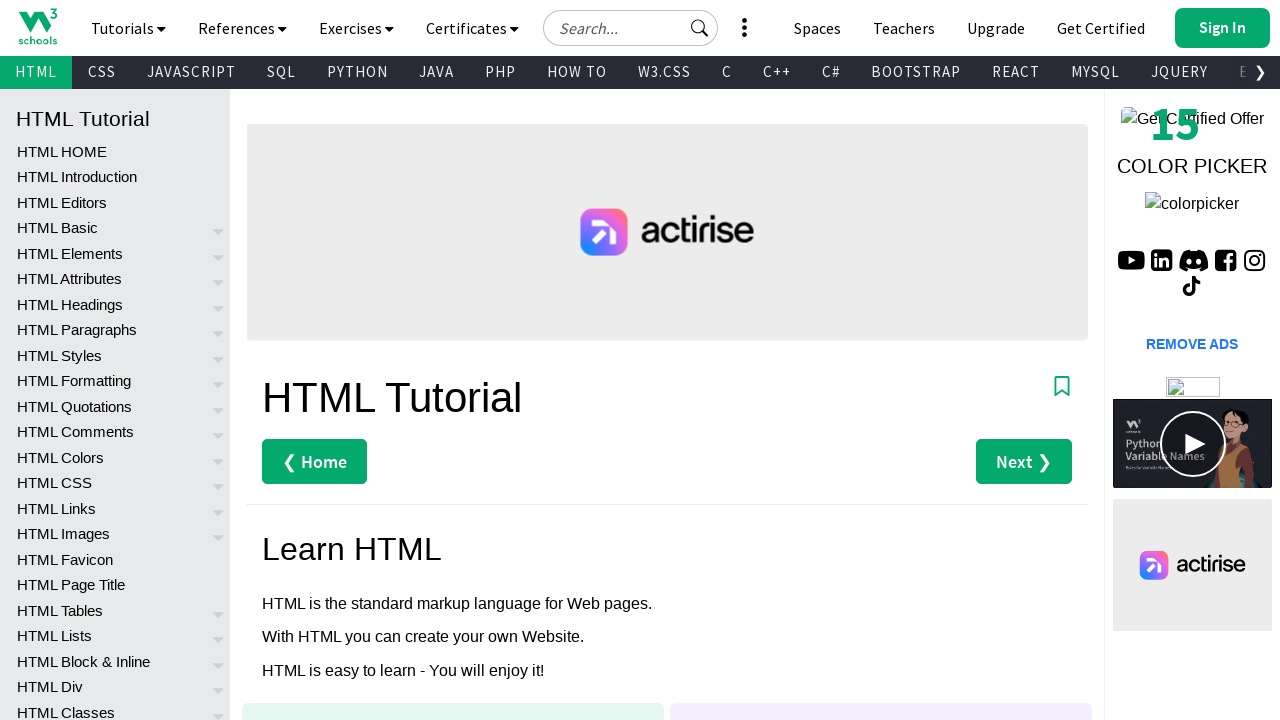